Tests JavaScript scrolling functionality by scrolling to the bottom of a webpage displaying flags of the world

Starting URL: https://www.worldometers.info/geography/flags-of-the-world/

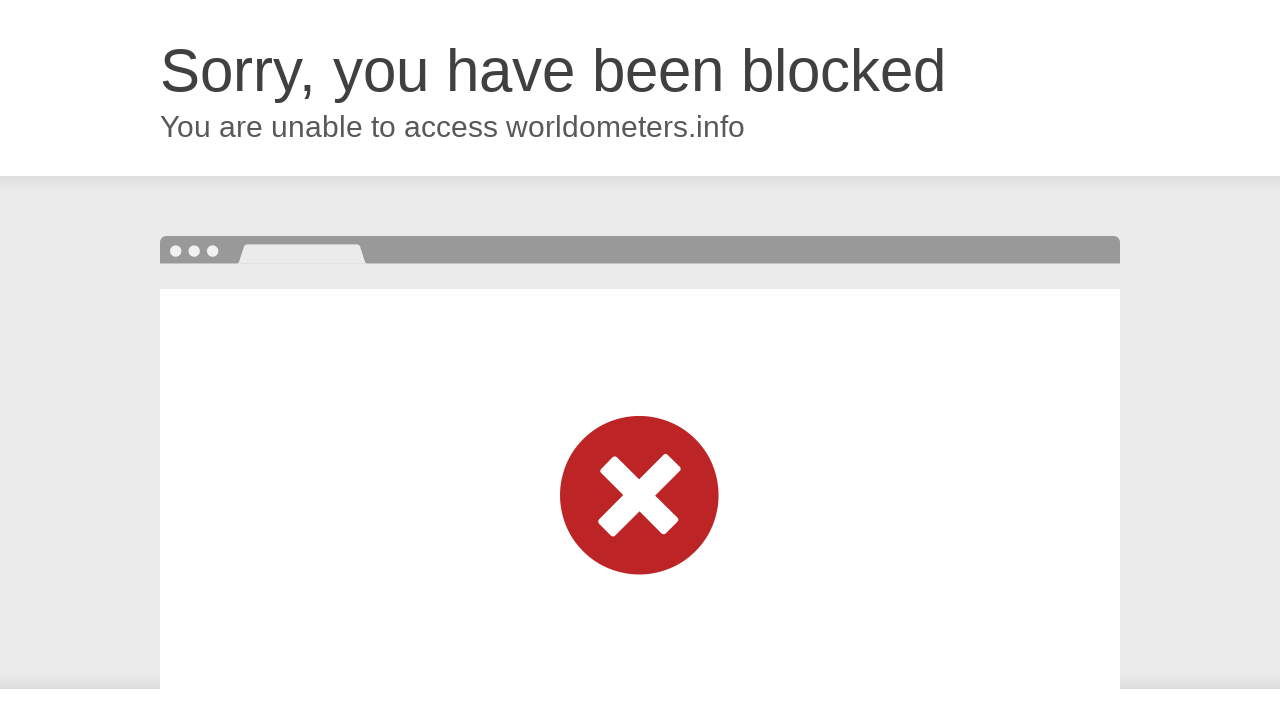

Scrolled to the bottom of the flags webpage using JavaScript
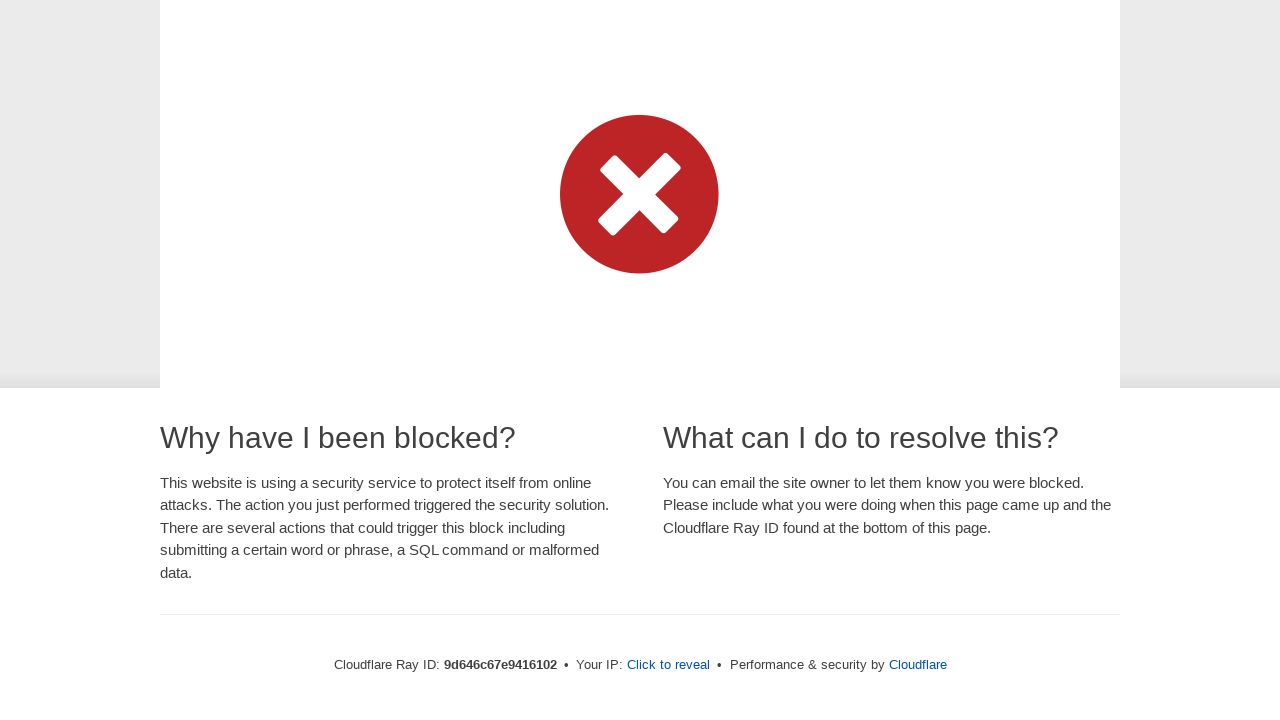

Waited for page to settle after scrolling
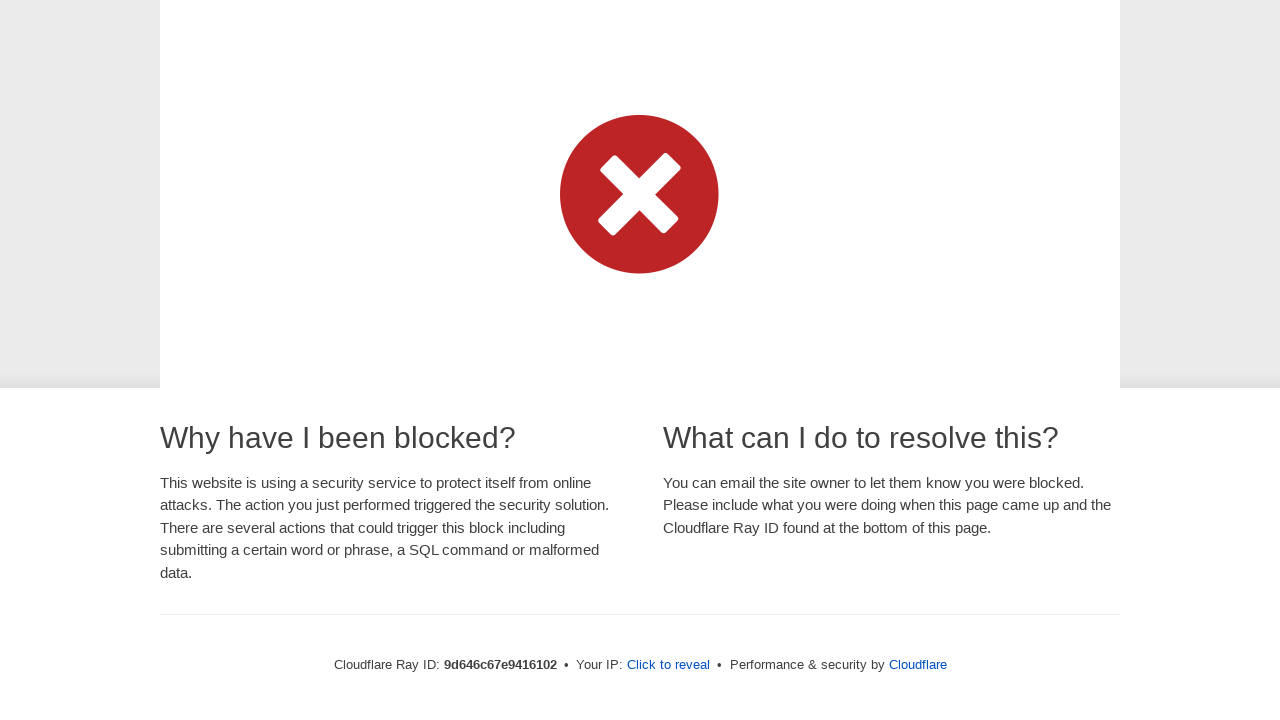

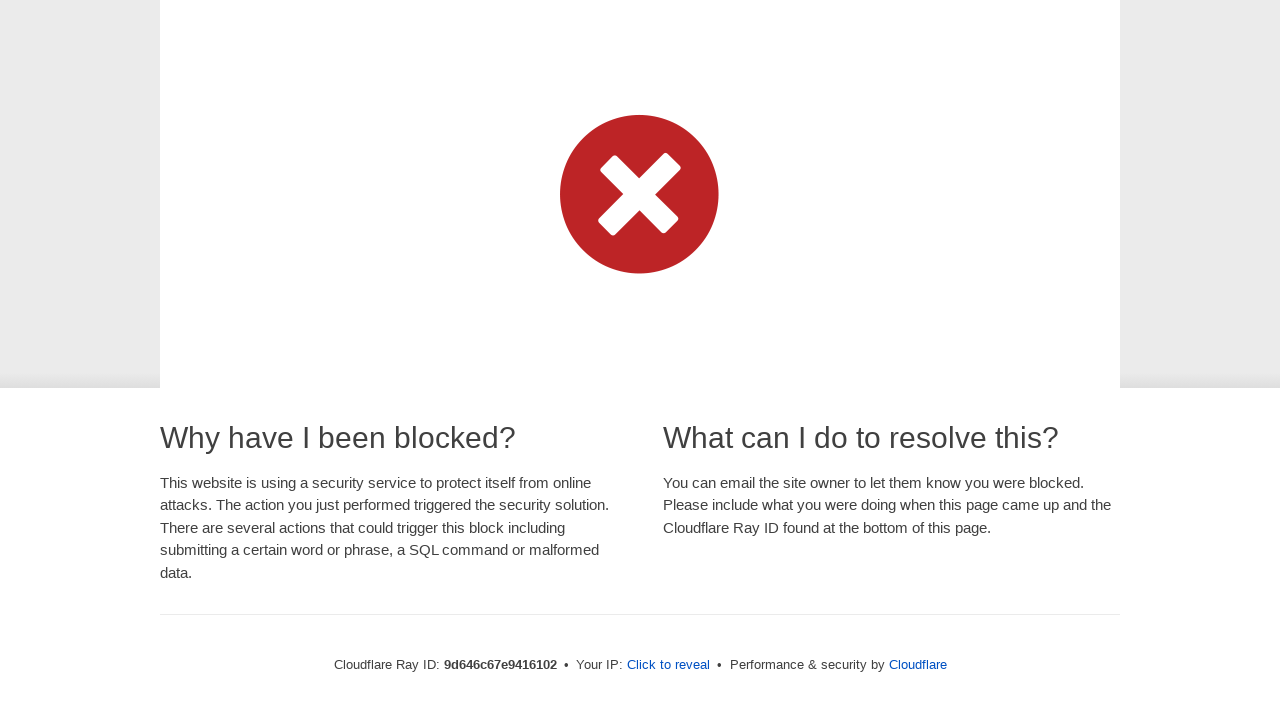